Tests dynamic control visibility by clicking a toggle button to hide and show a checkbox element, verifying the element's visibility state changes accordingly.

Starting URL: https://v1.training-support.net/selenium/dynamic-controls

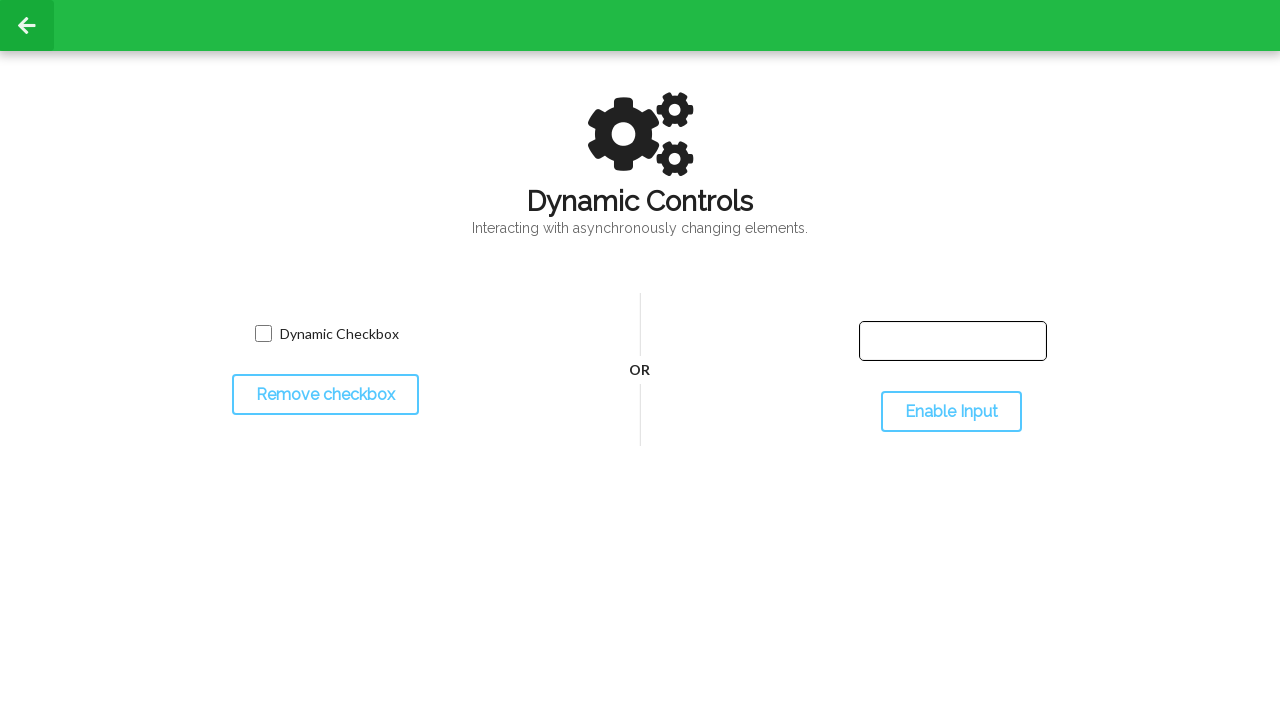

Clicked toggle button to hide the checkbox at (325, 395) on #toggleCheckbox
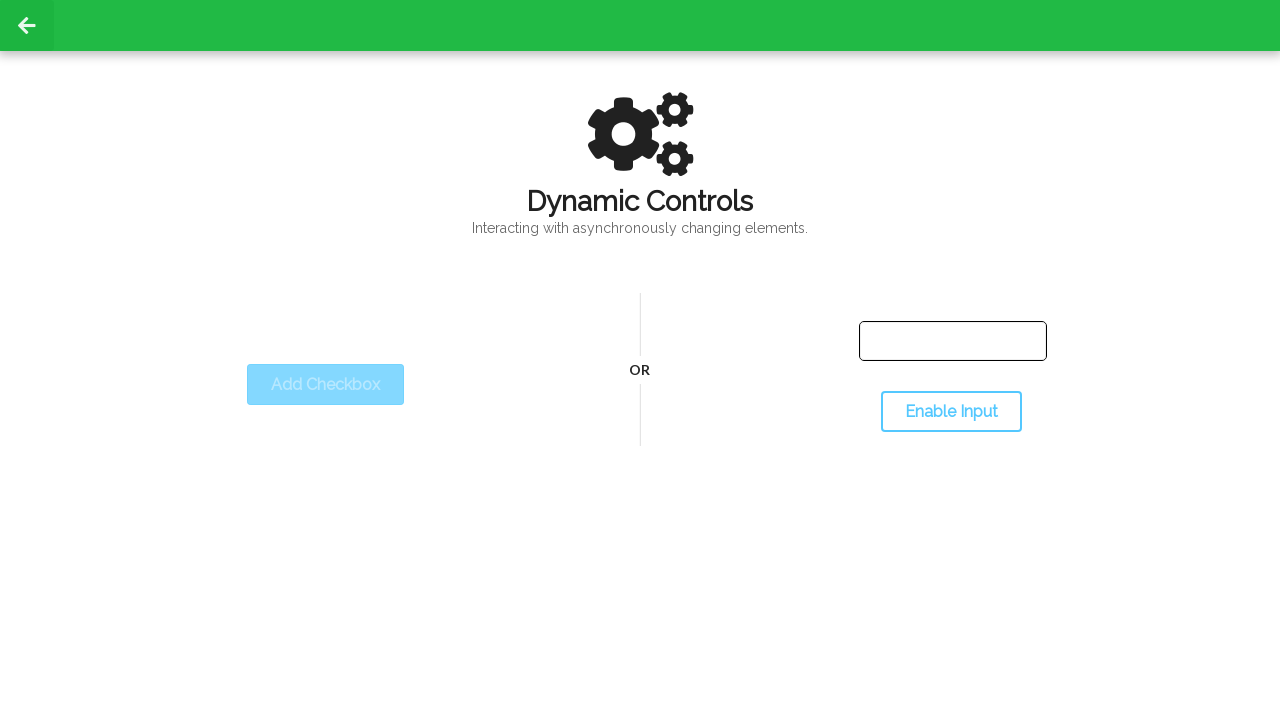

Verified checkbox element is hidden
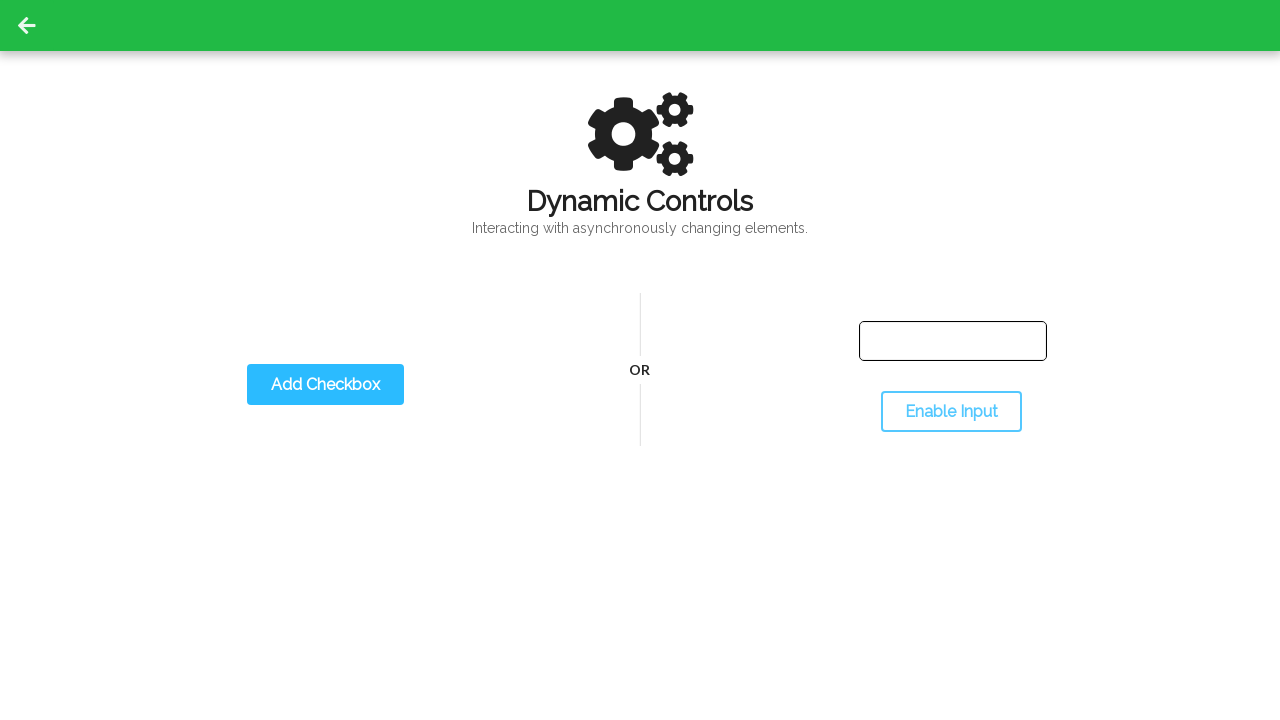

Clicked toggle button to show the checkbox at (325, 385) on #toggleCheckbox
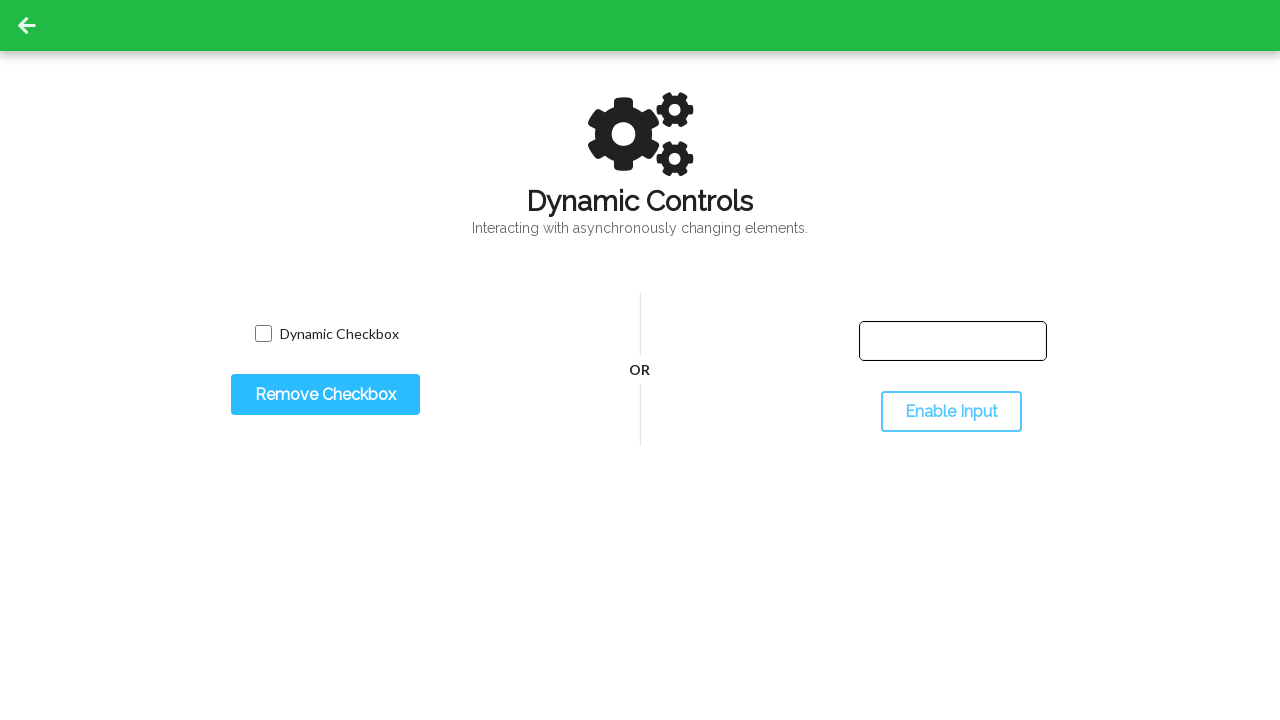

Verified checkbox element is visible again
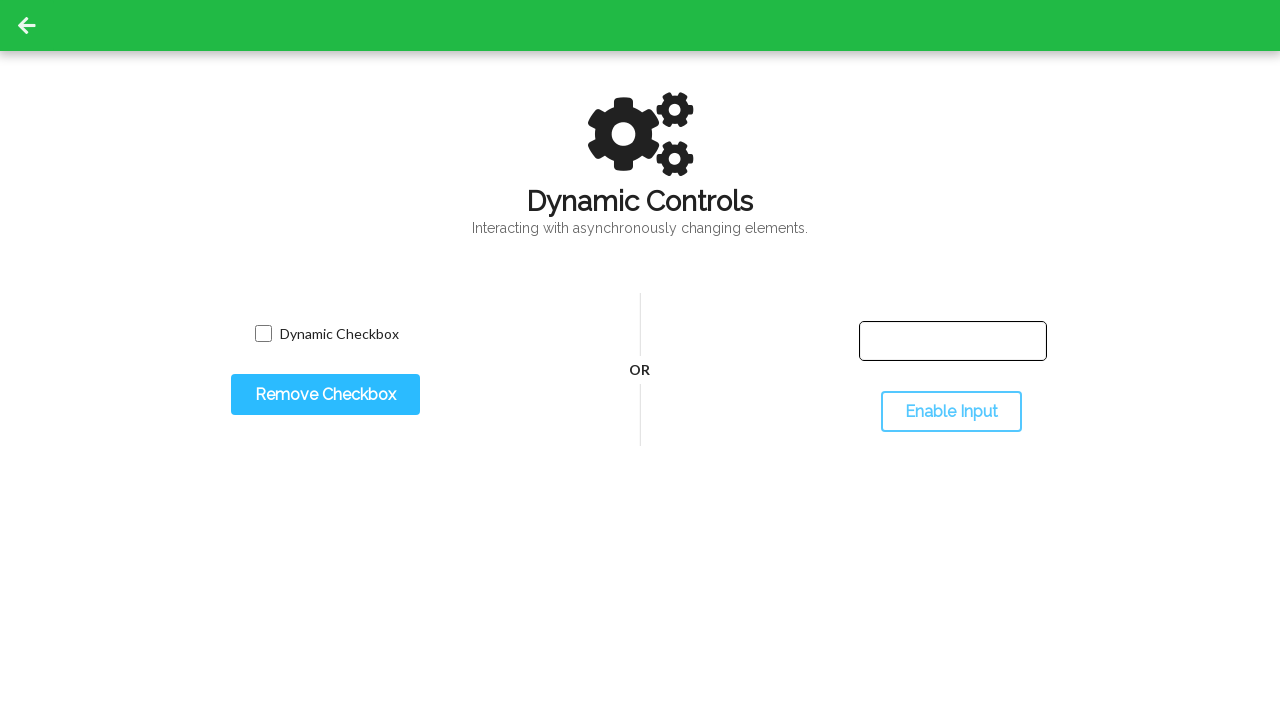

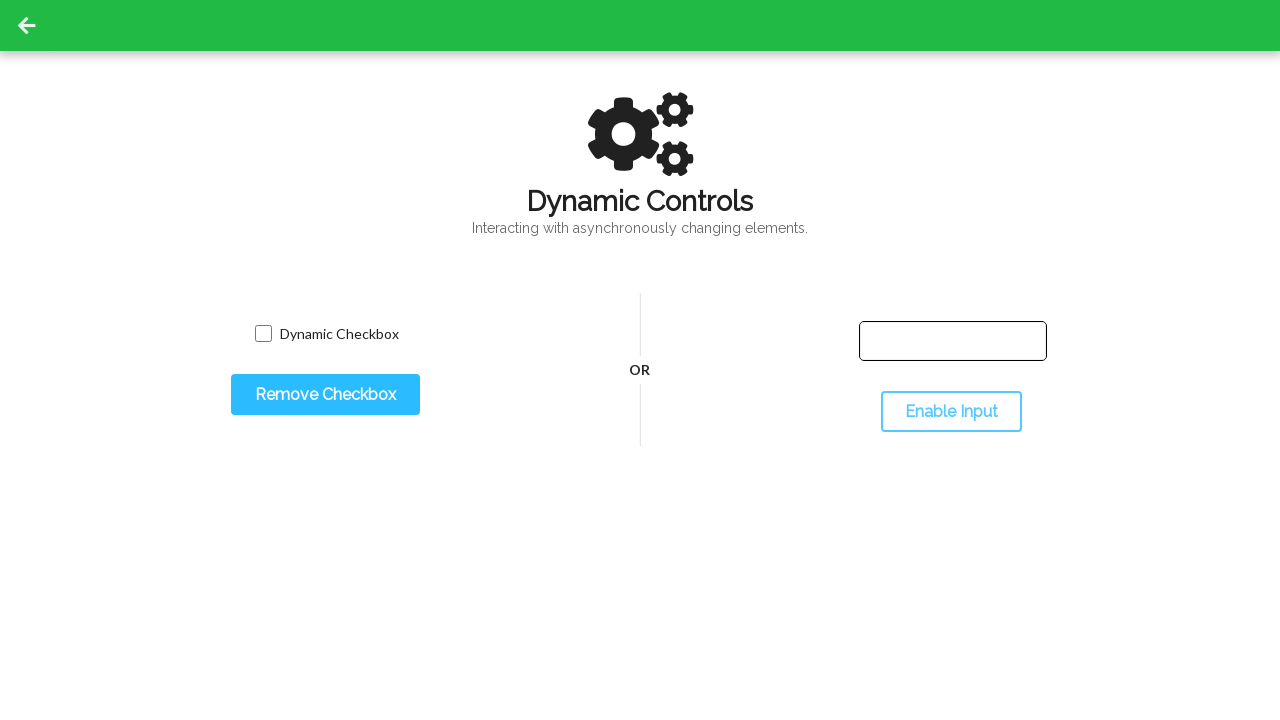